Tests that a 7-digit zip code is handled (checking if it still proceeds to registration)

Starting URL: https://www.sharelane.com/cgi-bin/register.py

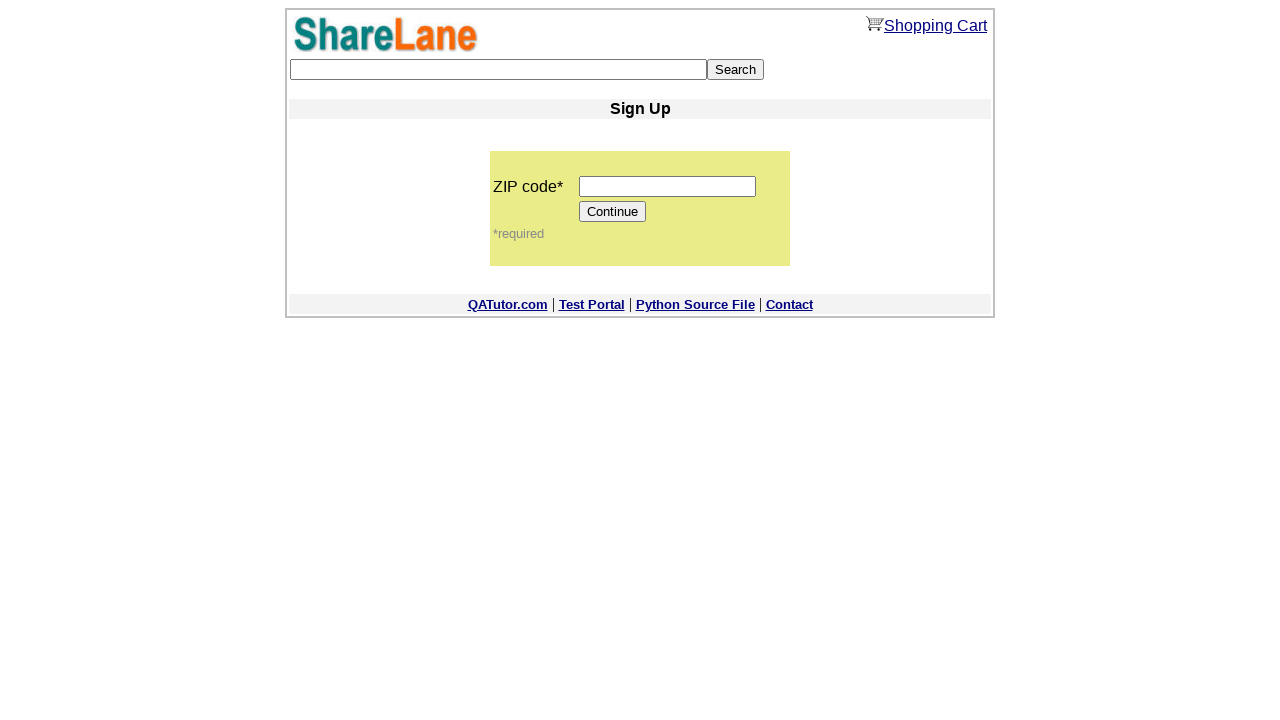

Navigated to ShareLane registration page
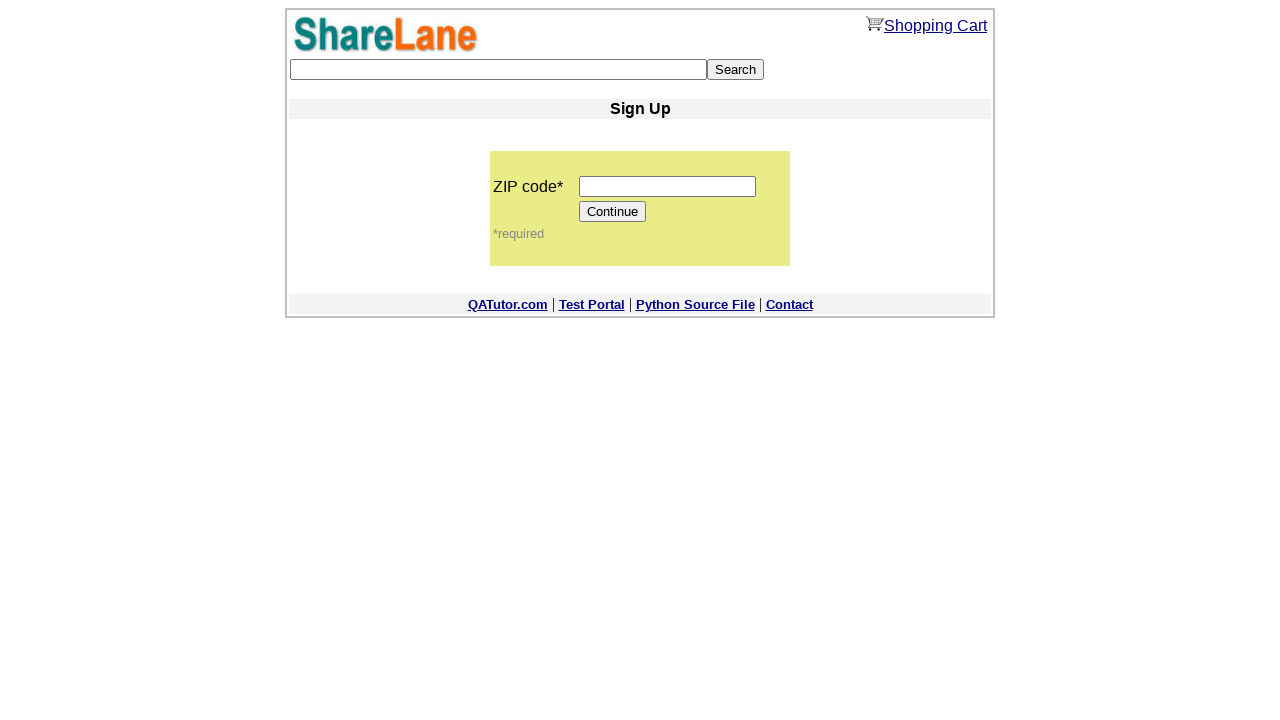

Entered 7-digit zip code '1234567' in zip code field on input[name='zip_code']
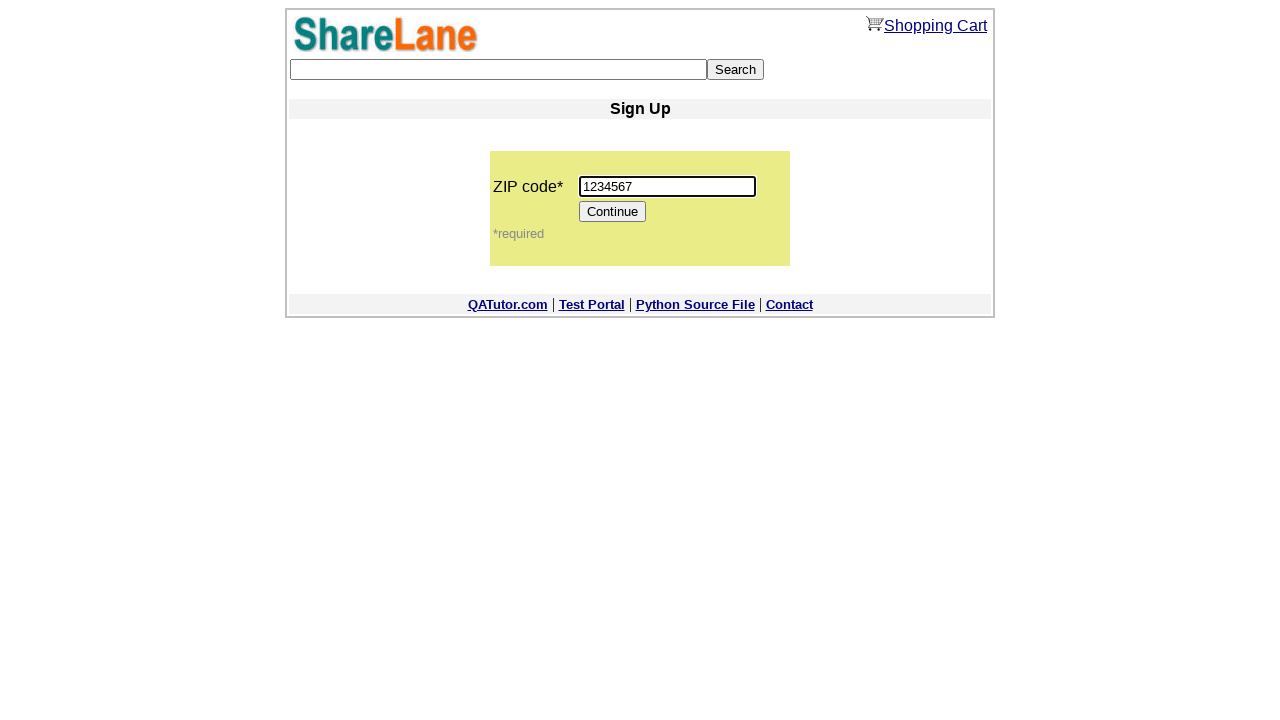

Clicked Continue button to proceed with 7-digit zip code at (613, 212) on input[value='Continue']
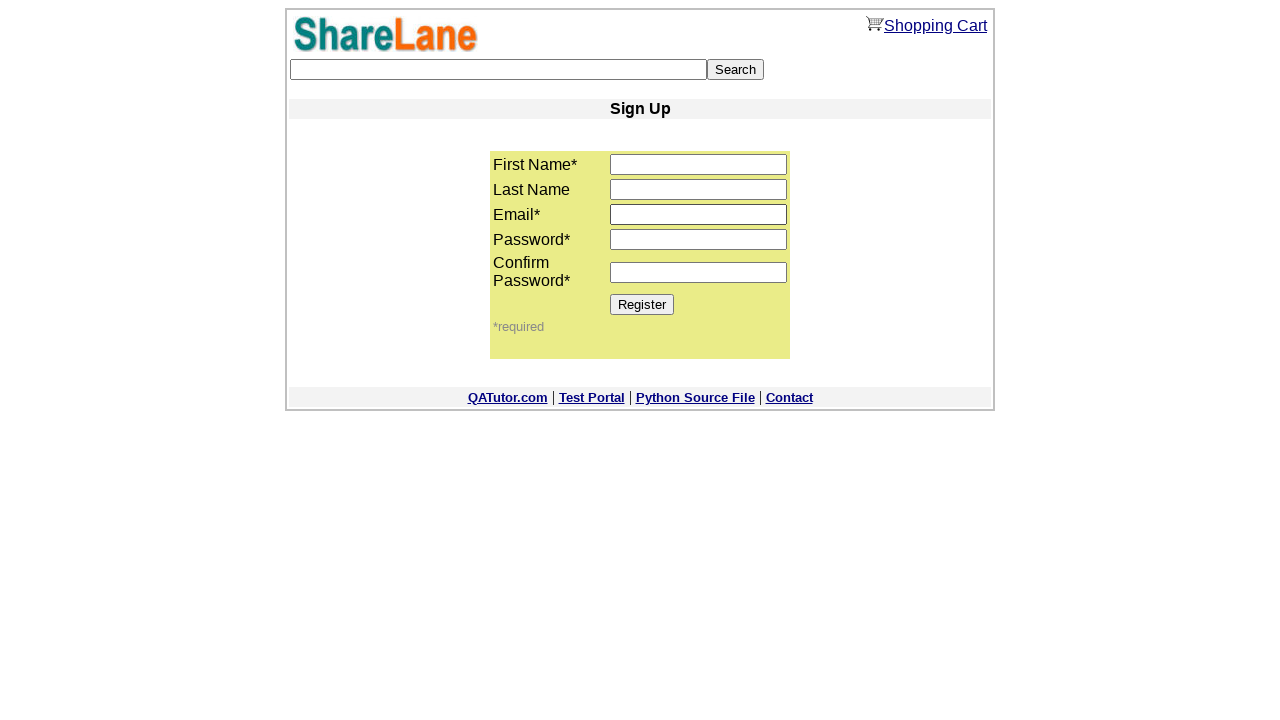

Register button appeared - 7-digit zip code was accepted and proceeded to registration
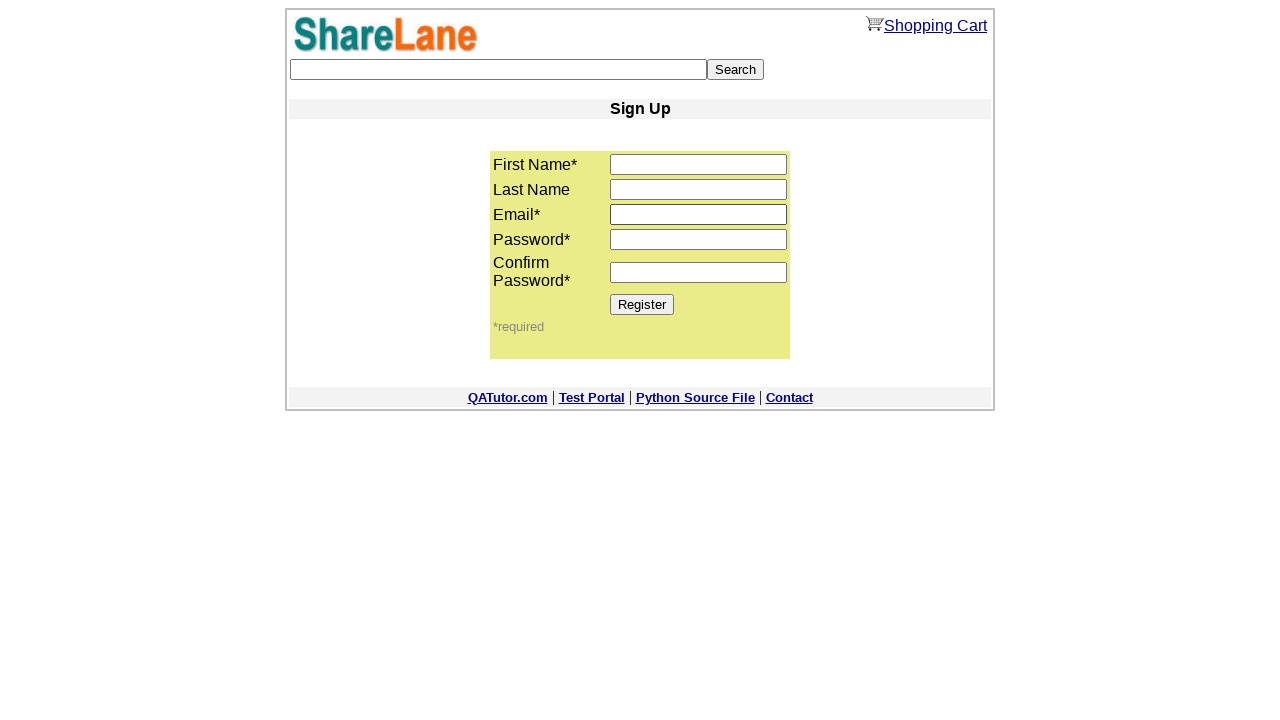

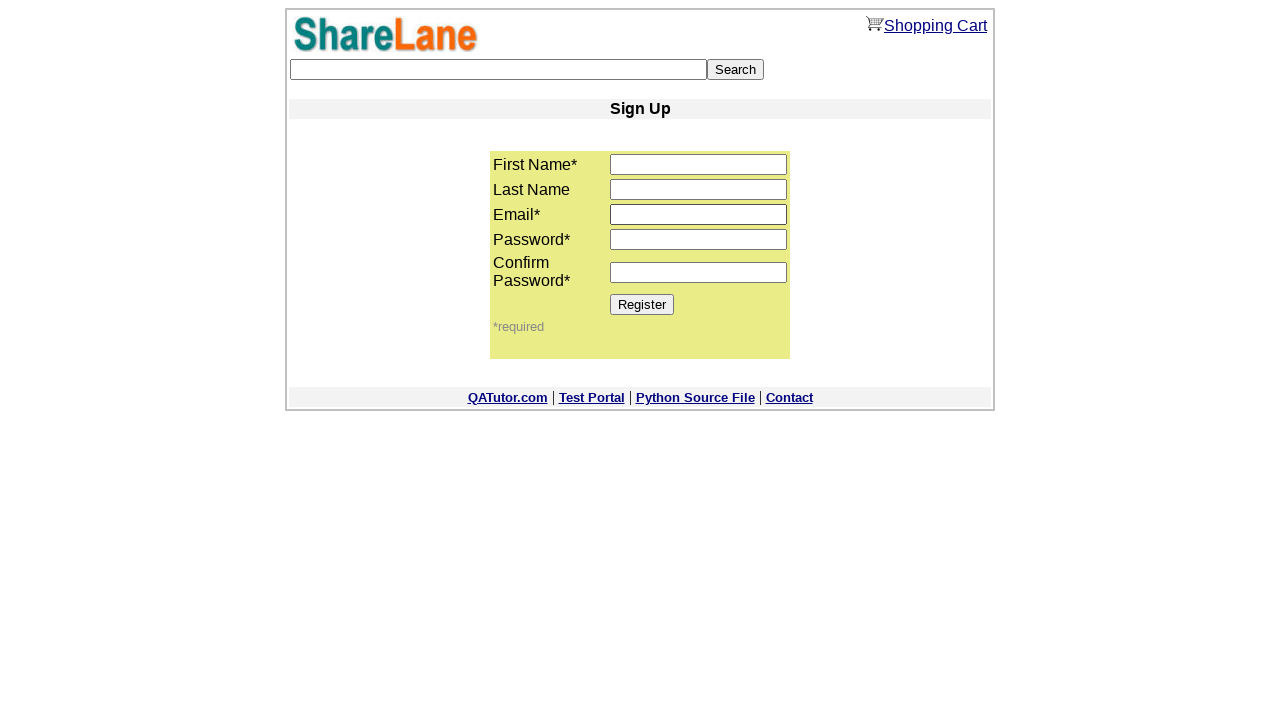